Tests modal functionality by clicking a button to open a modal dialog and then clicking the close button to dismiss it using JavaScript execution

Starting URL: https://formy-project.herokuapp.com/modal

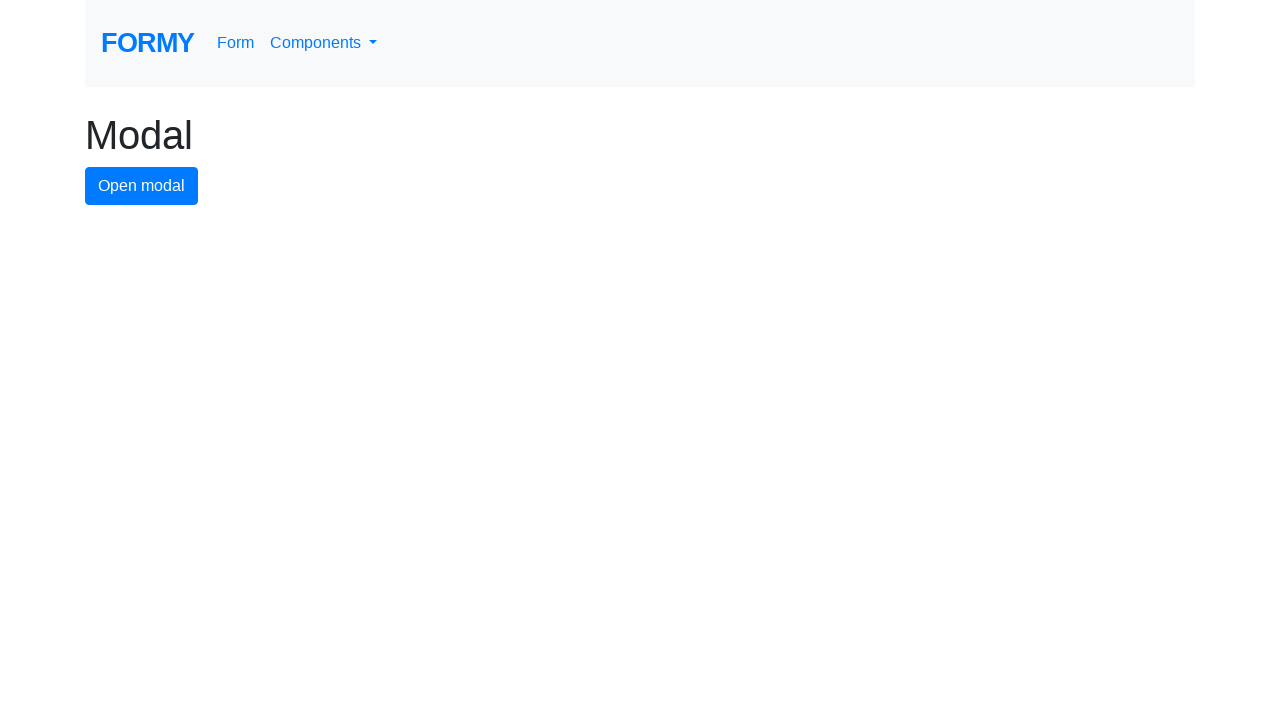

Clicked modal button to open the modal dialog at (142, 186) on #modal-button
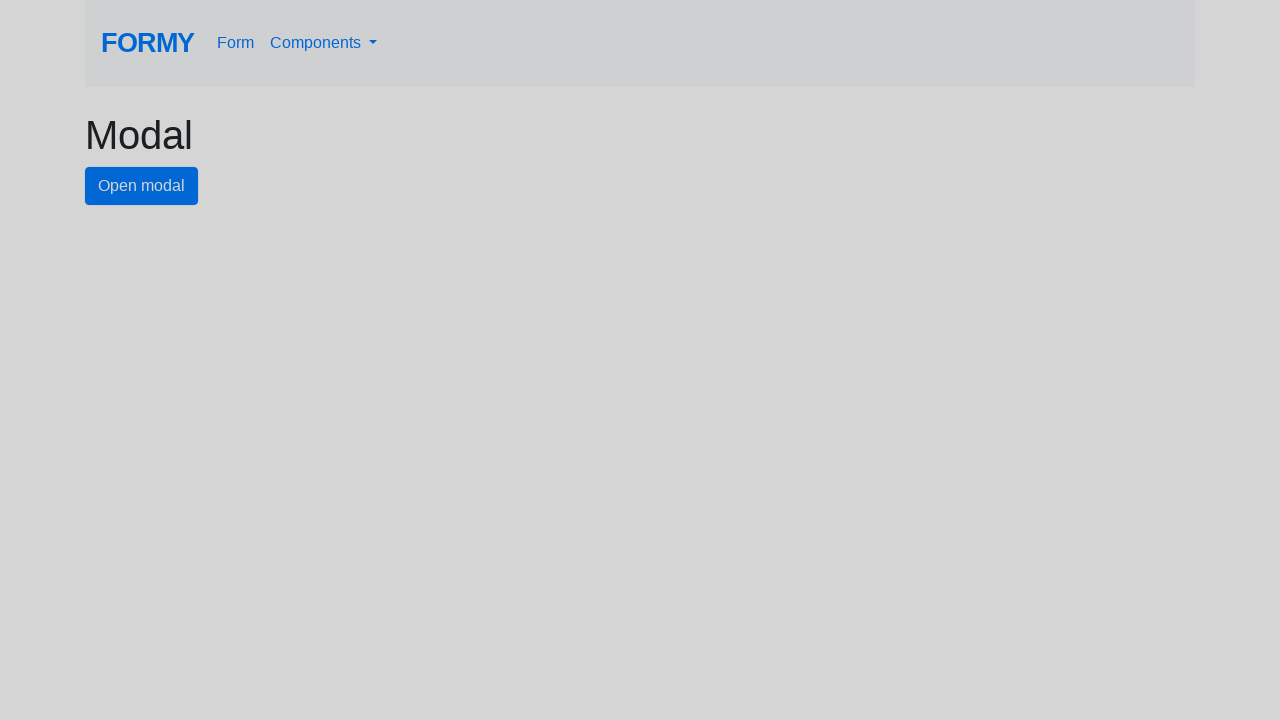

Clicked close button to dismiss the modal dialog at (782, 184) on #close-button
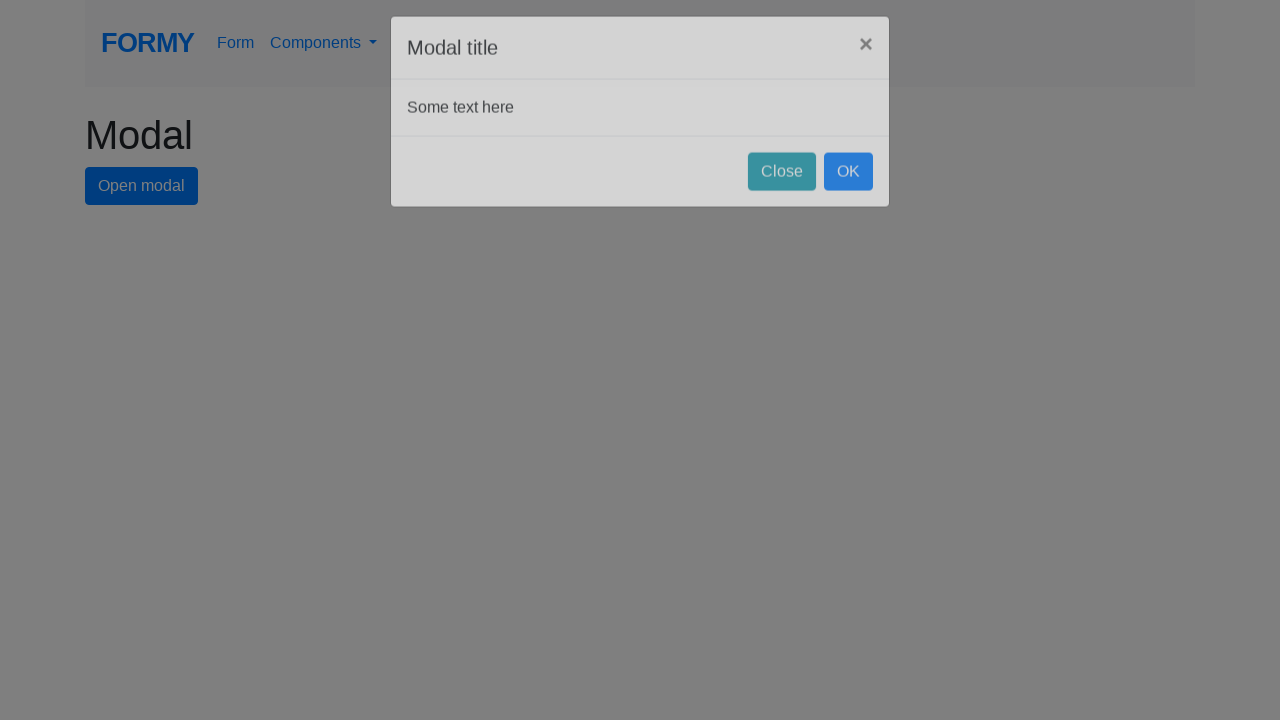

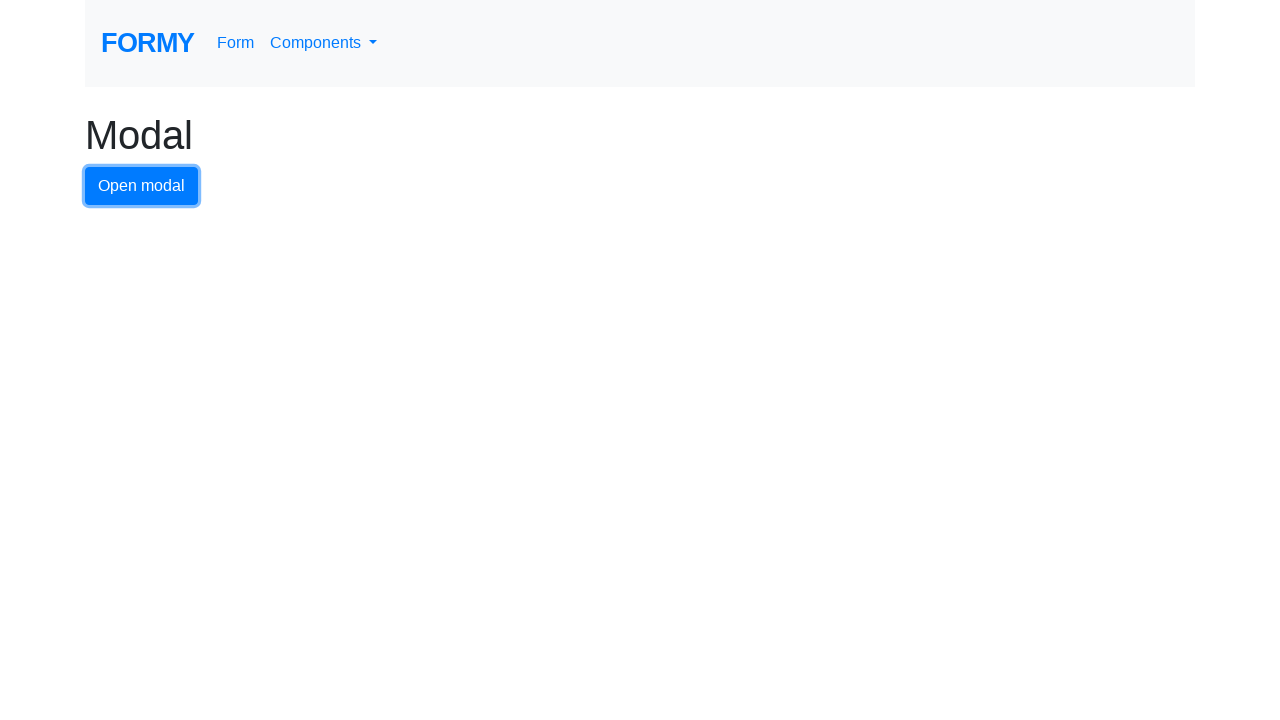